Tests date picker functionality by clearing and entering a specific date

Starting URL: https://demoqa.com/date-picker

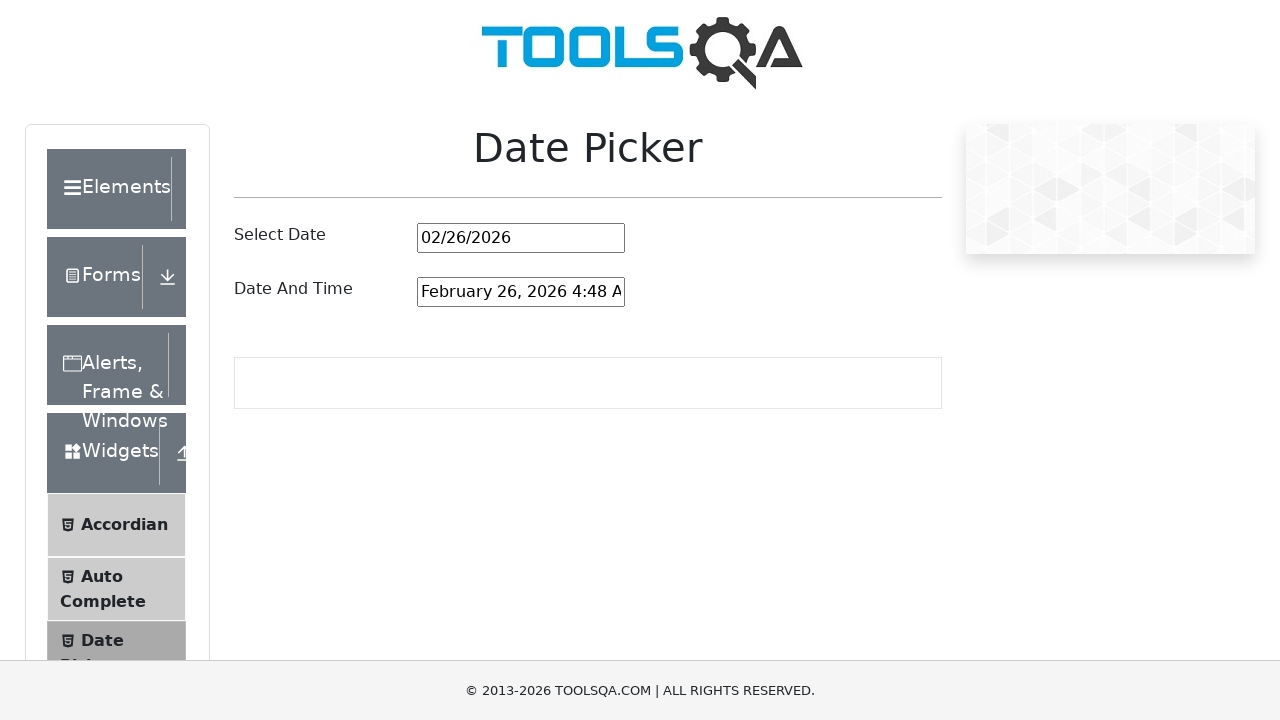

Cleared the date picker field on #datePickerMonthYearInput
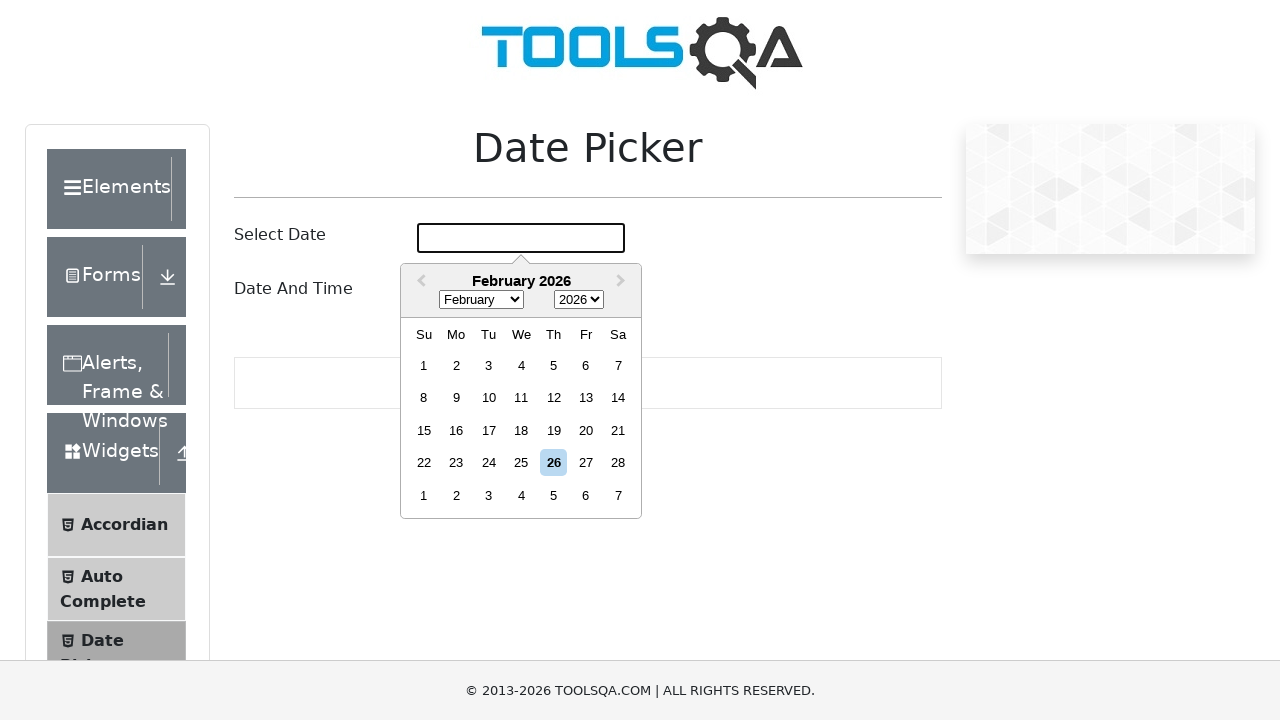

Entered date 05/08/1993 into the date picker field on #datePickerMonthYearInput
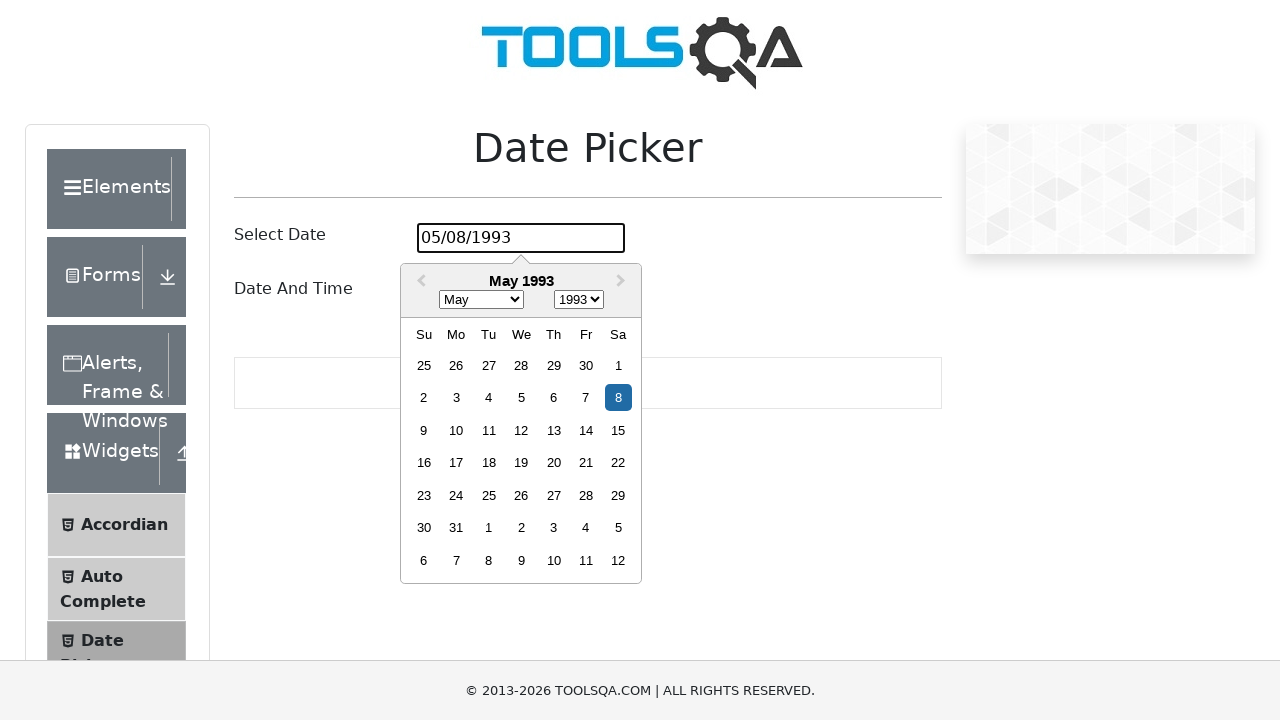

Pressed Enter to confirm the date selection on #datePickerMonthYearInput
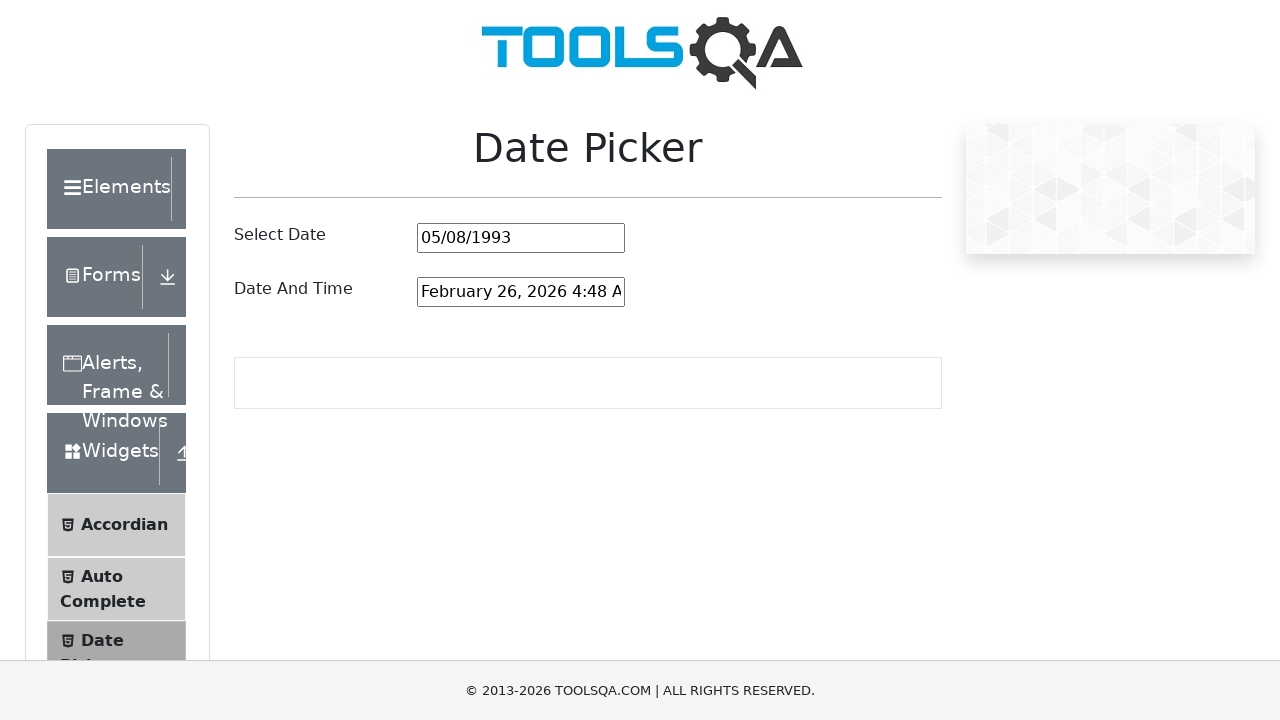

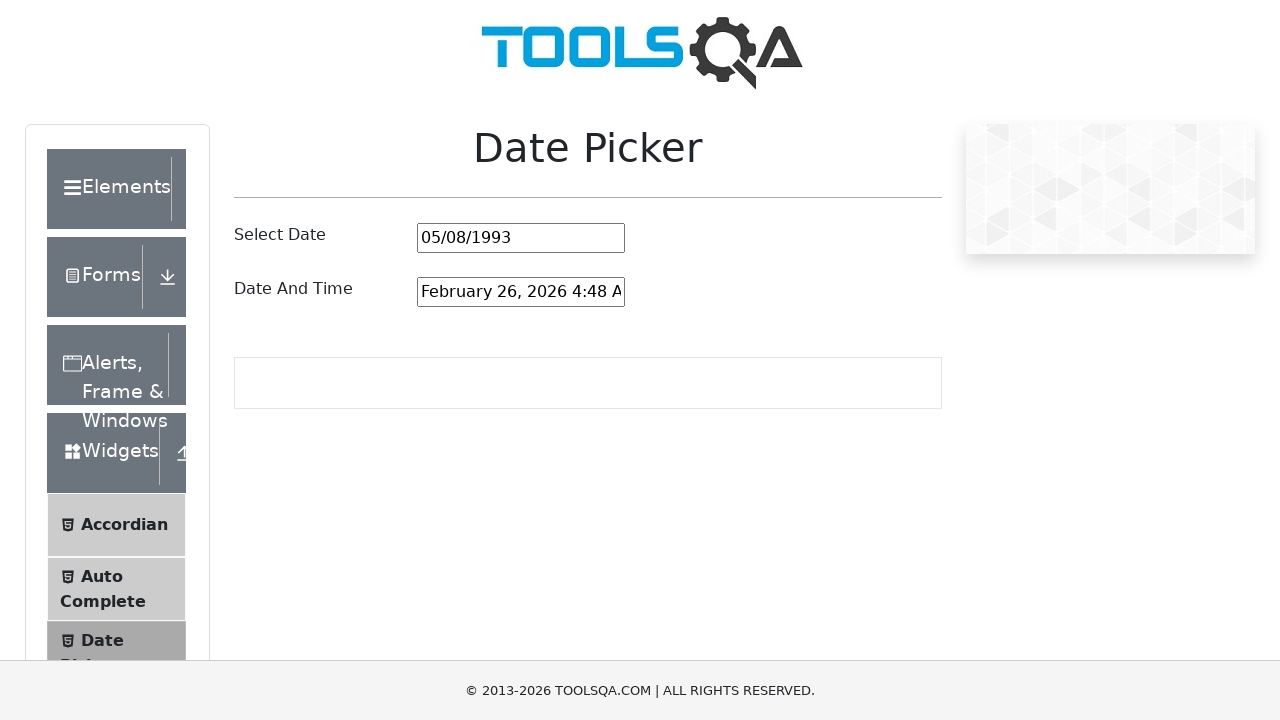